Tests adding an iPhone 12 product to the shopping cart on a demo e-commerce site, then verifies the product appears in the cart.

Starting URL: https://bstackdemo.com/

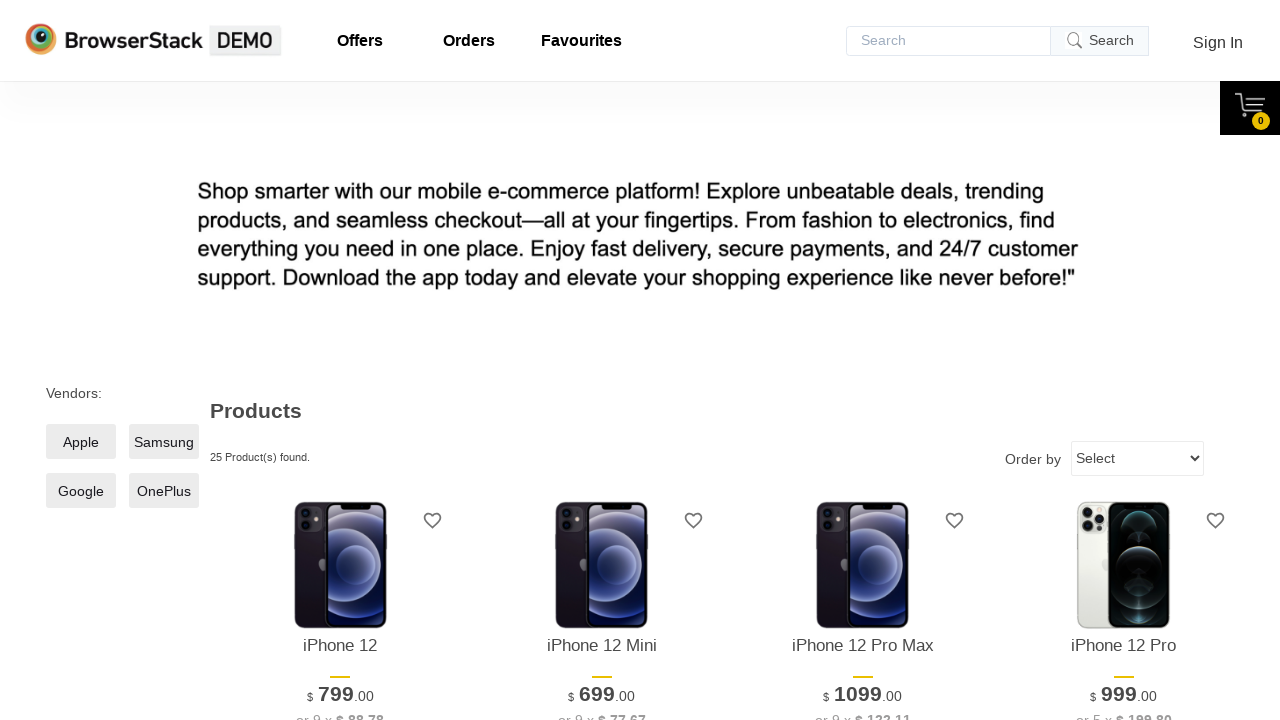

Waited for page to load with 'StackDemo' in title
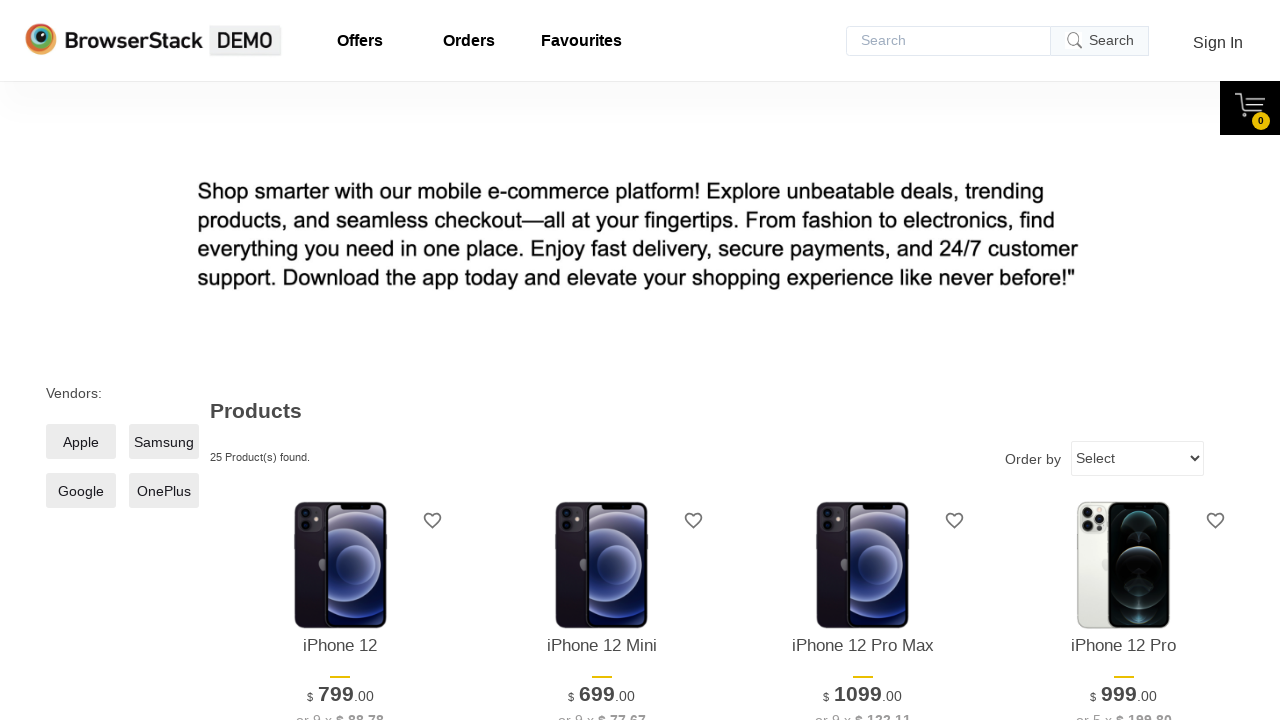

Retrieved iPhone 12 product name from catalog
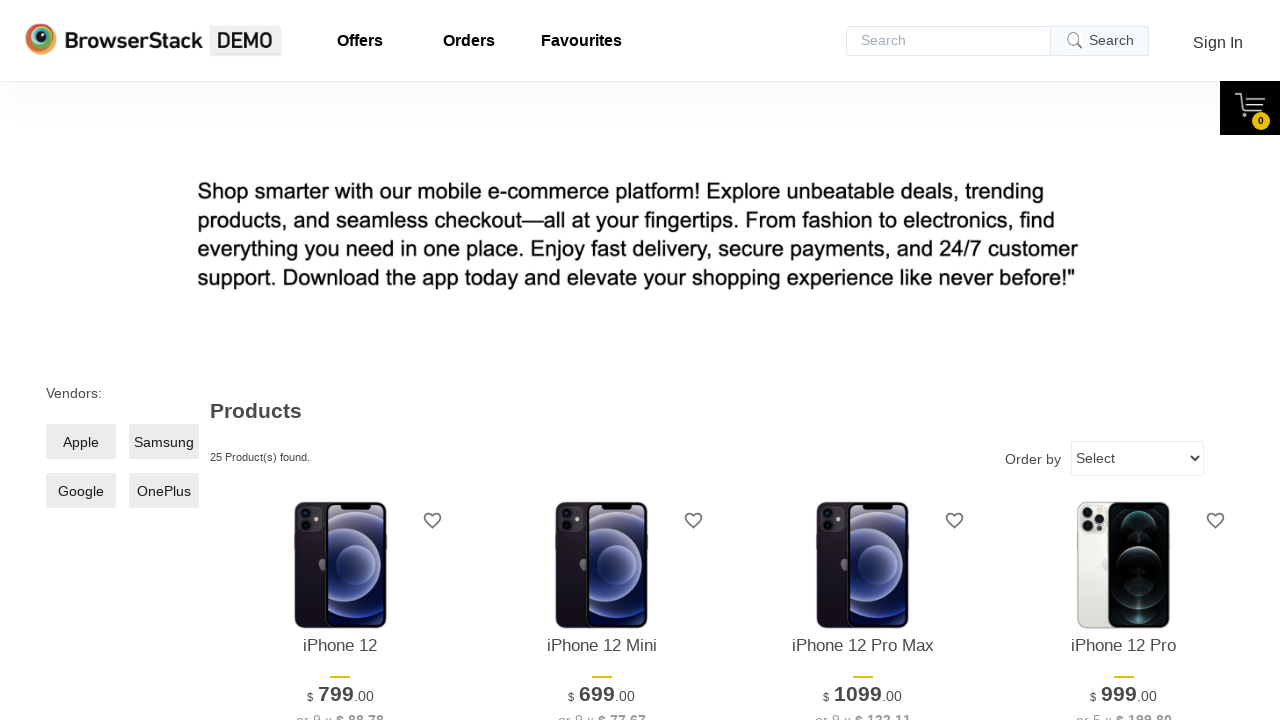

Clicked 'Add to cart' button for iPhone 12 at (340, 361) on xpath=//*[@id="1"]/div[4]
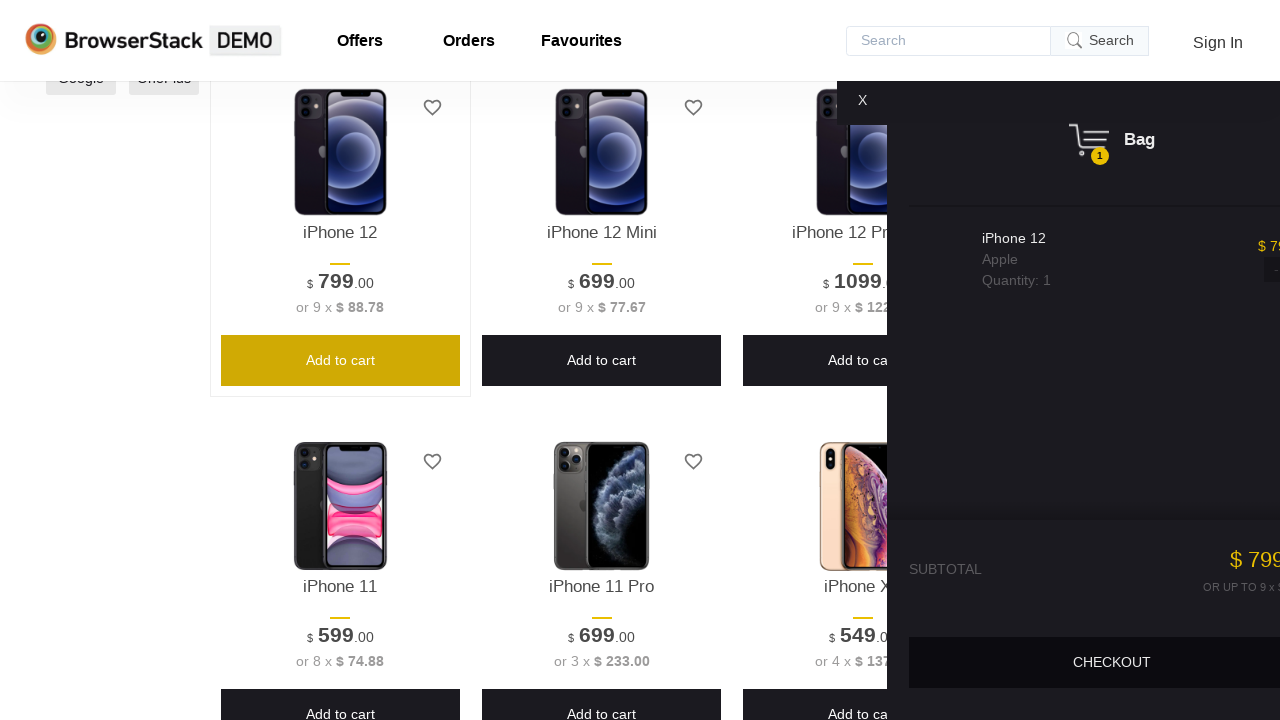

Cart pane became visible after adding product
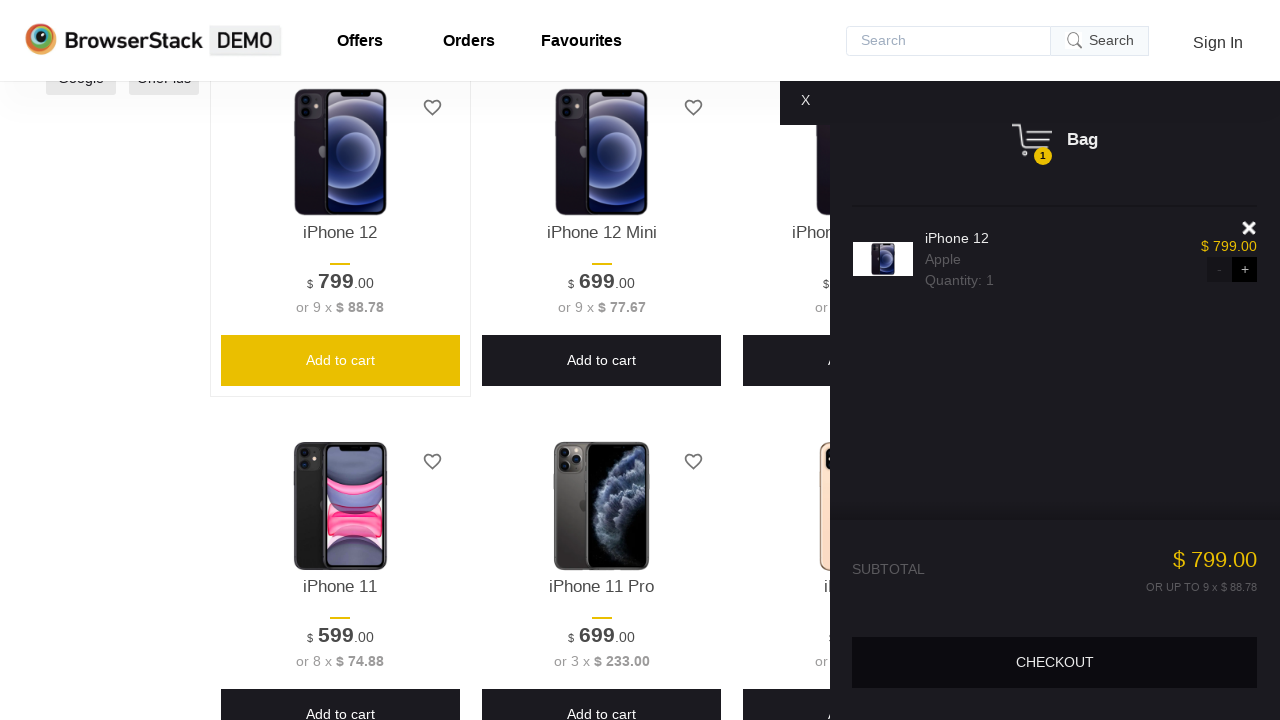

Retrieved product name from shopping cart
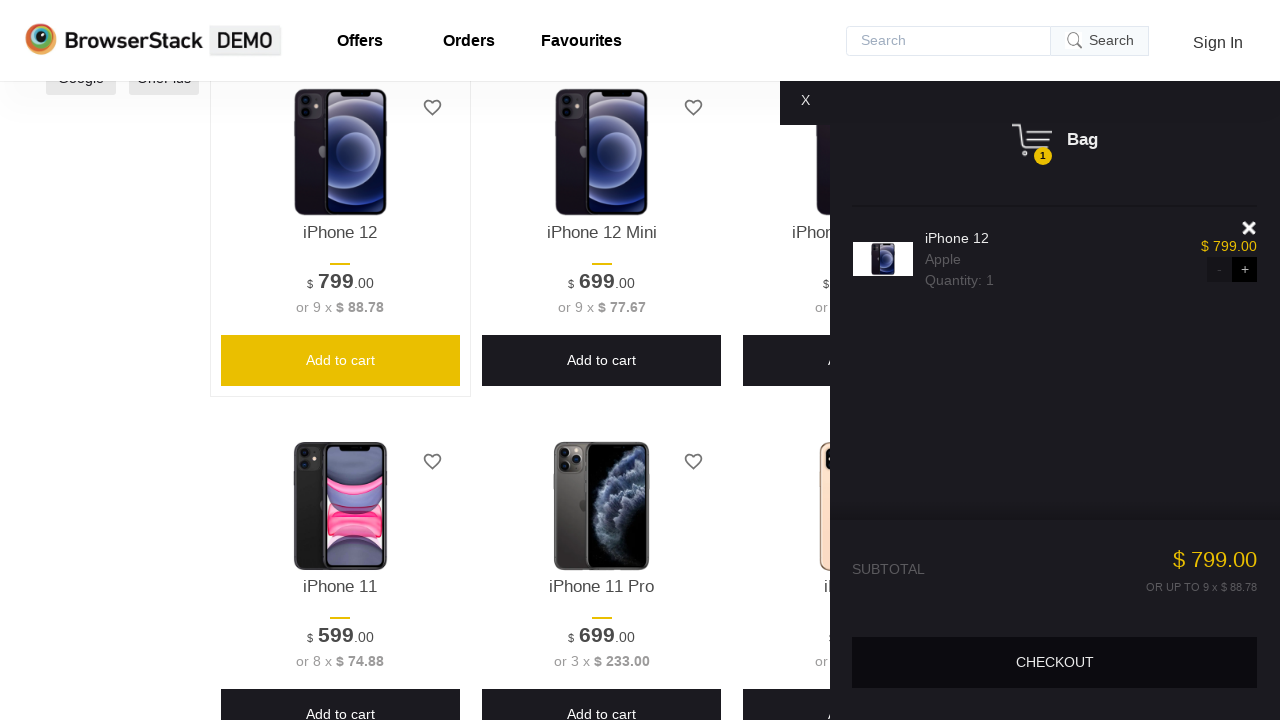

Verified iPhone 12 product successfully added to cart
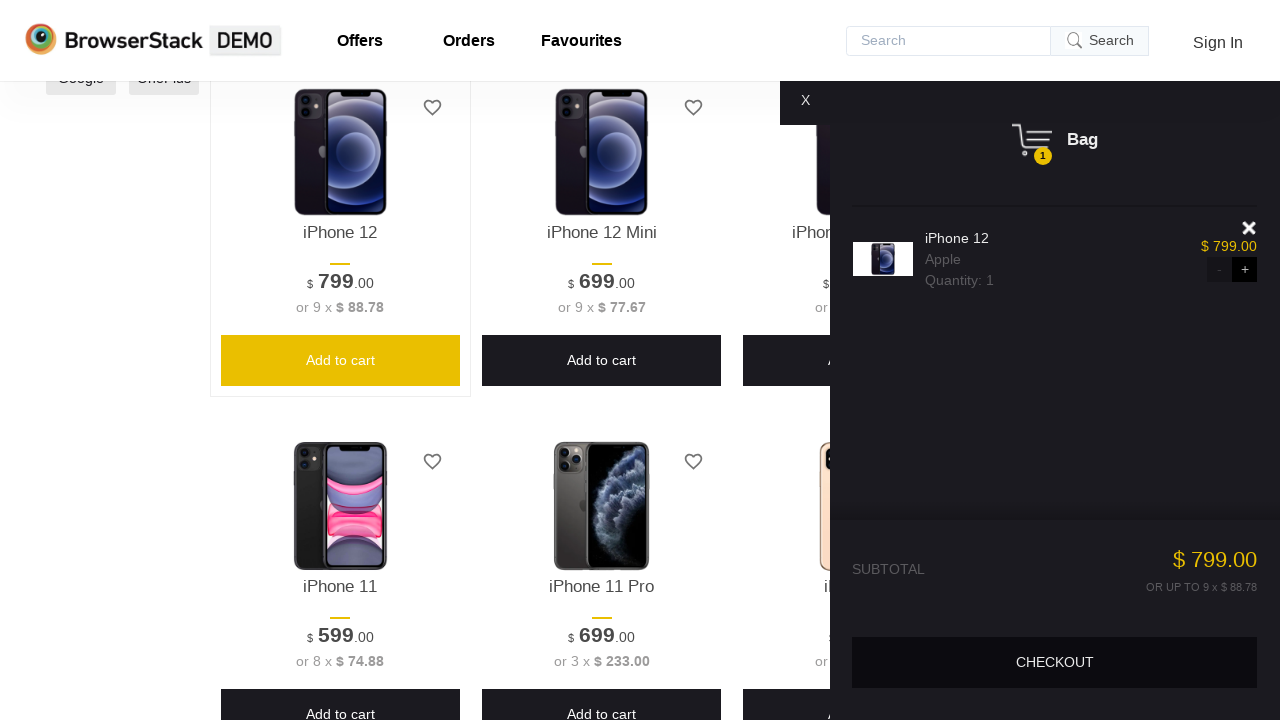

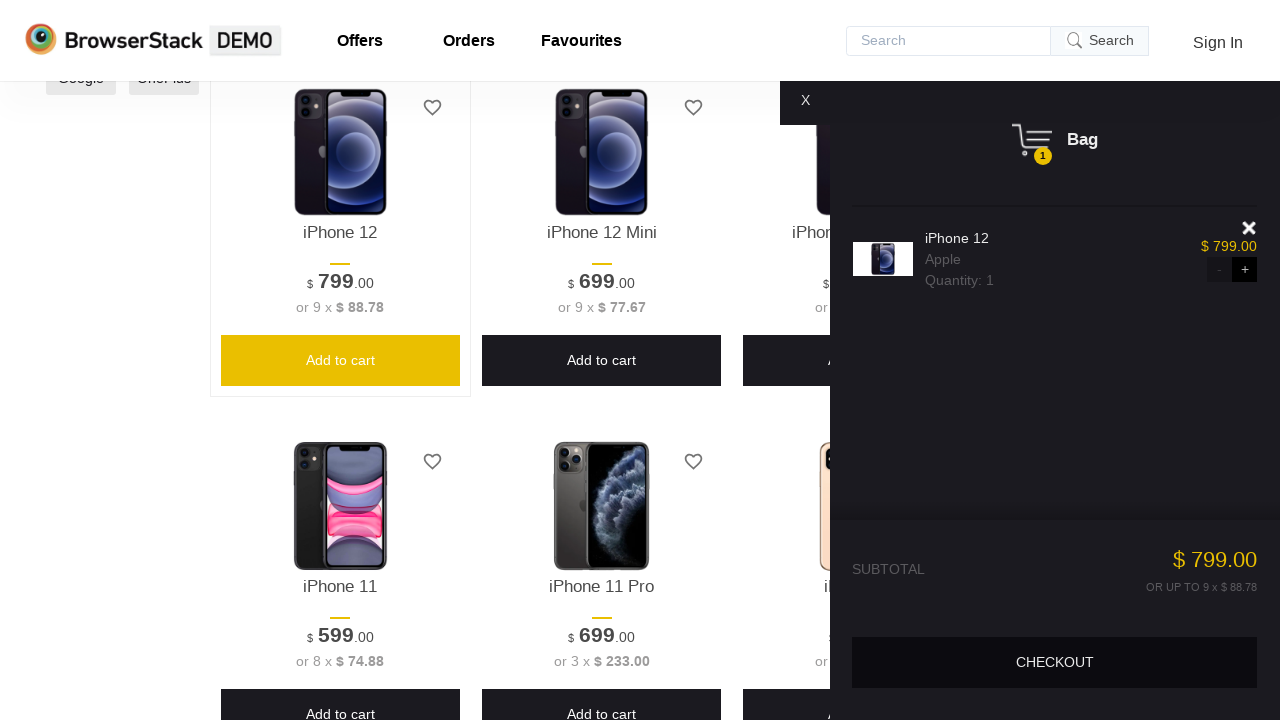